Navigates to the homepage and clicks the "Blog" link to test blog navigation

Starting URL: https://maroon-chili-27bd3.netlify.app/

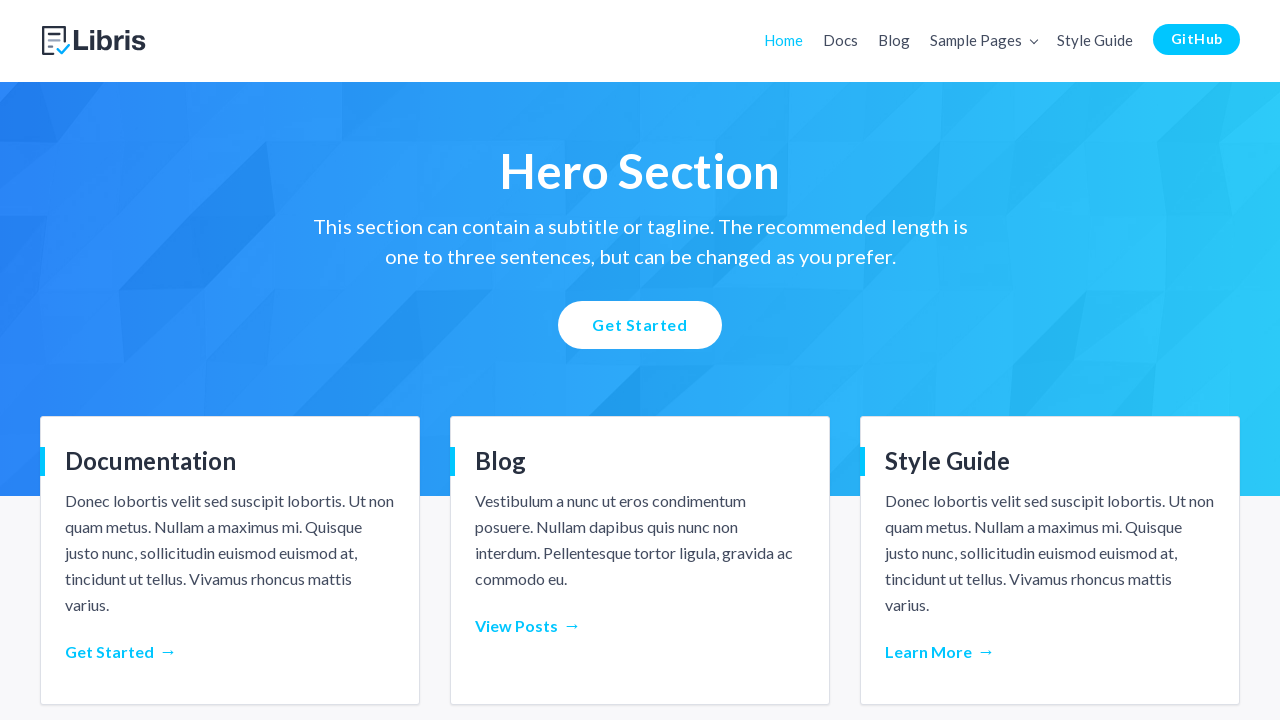

Set viewport size to 1440x795
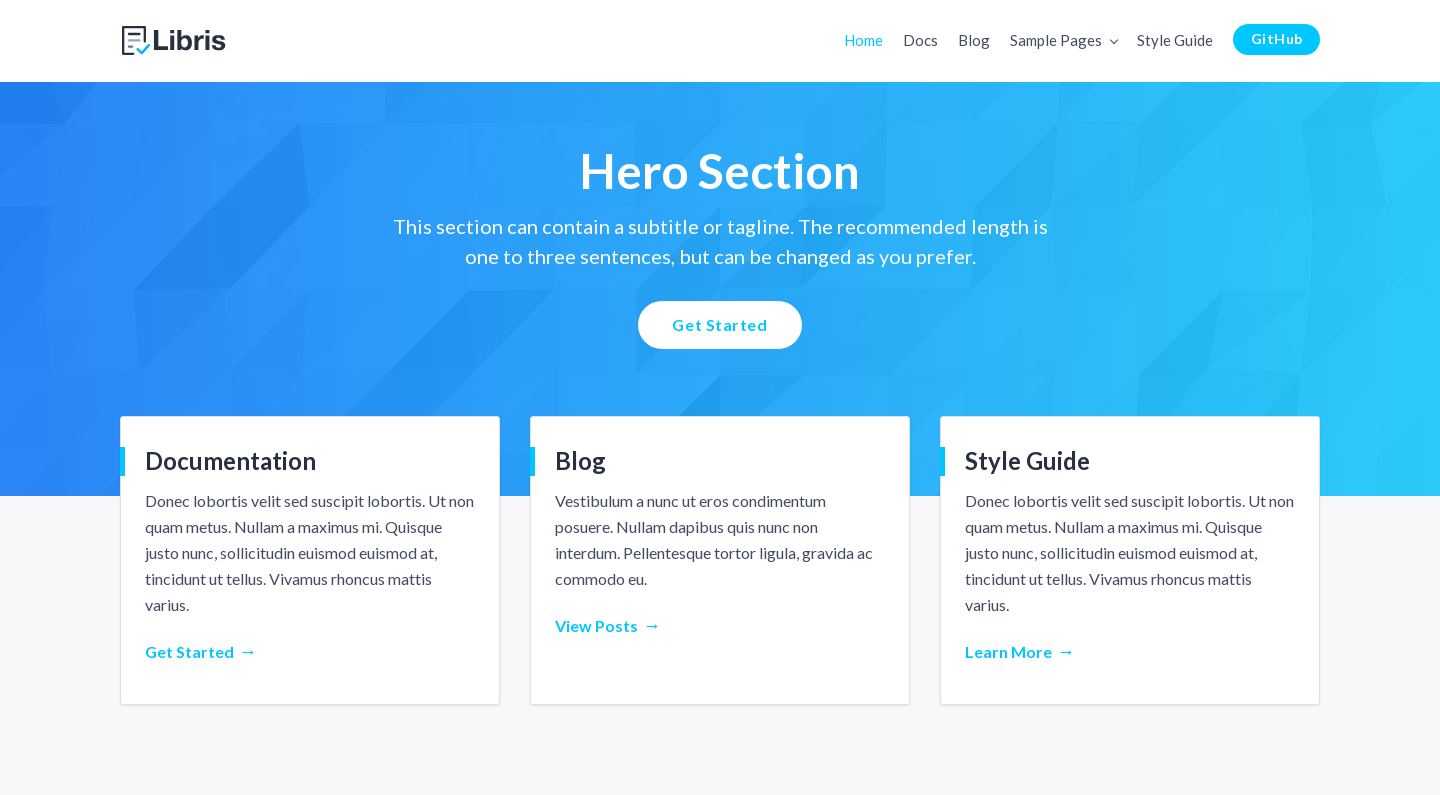

Clicked on 'Blog' link at (974, 40) on text=Blog
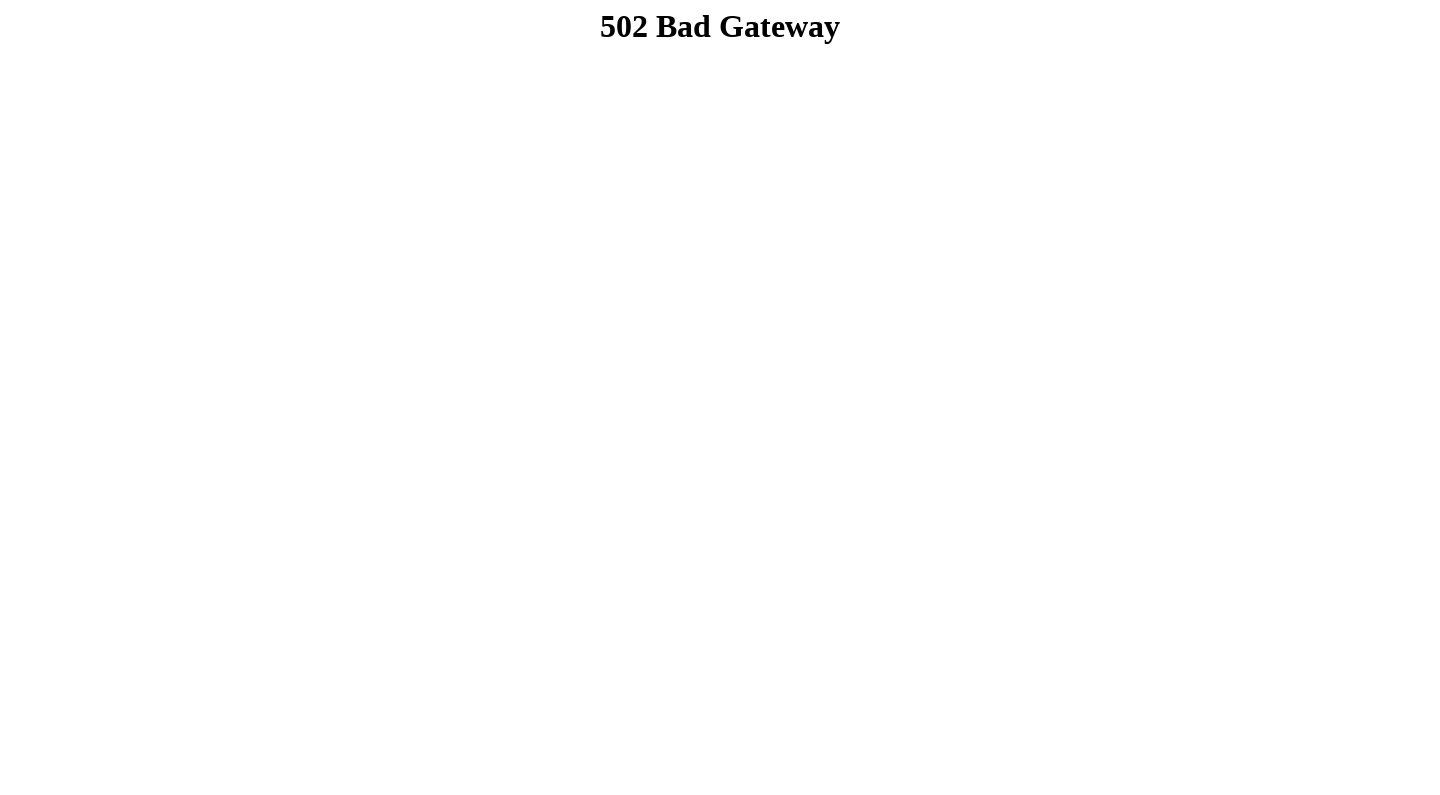

Blog page loaded (domcontentloaded)
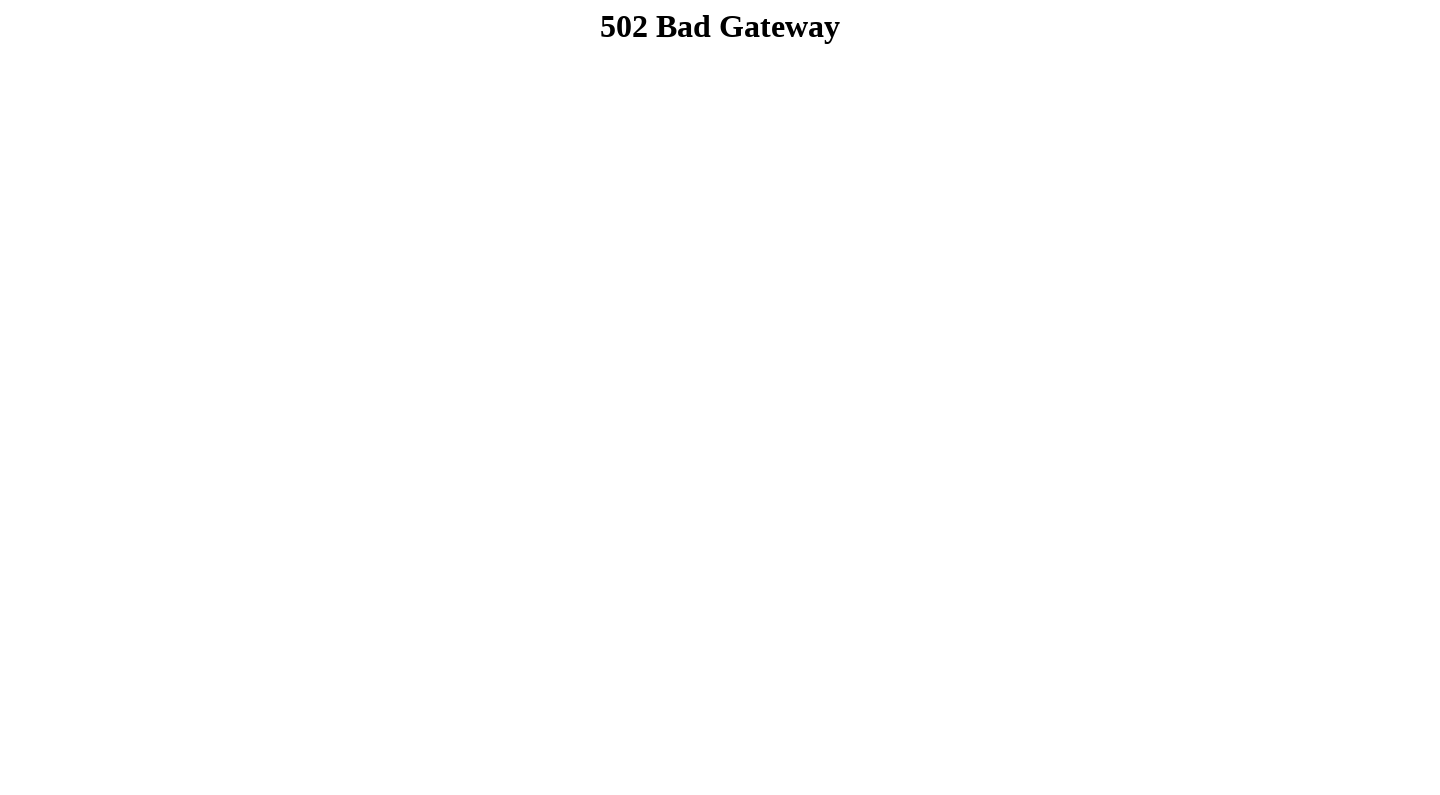

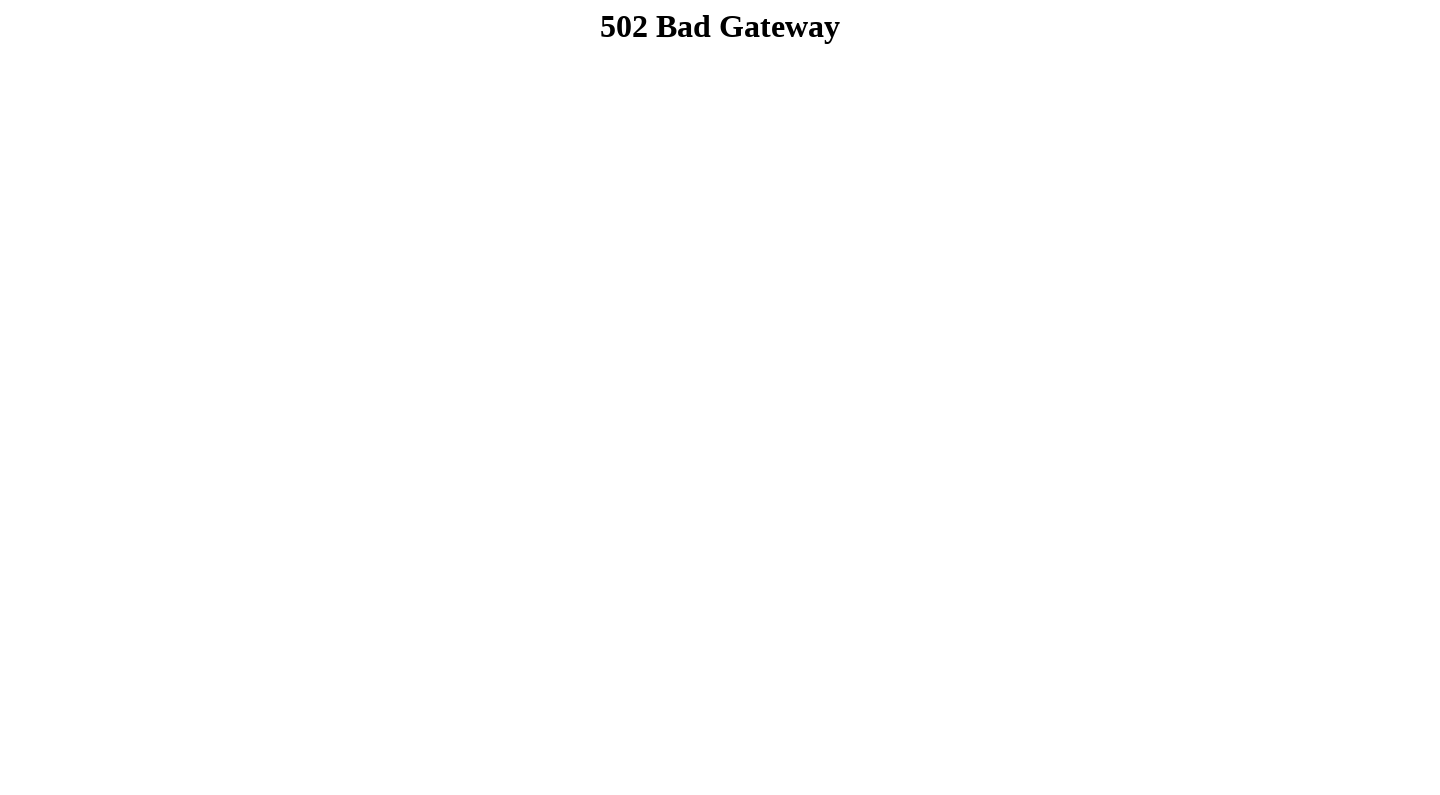